Tests customer login flow on a demo banking application by clicking the Customer Login button, selecting a user from dropdown, logging in, and verifying the customer name is displayed.

Starting URL: https://www.globalsqa.com/angularJs-protractor/BankingProject/#/login

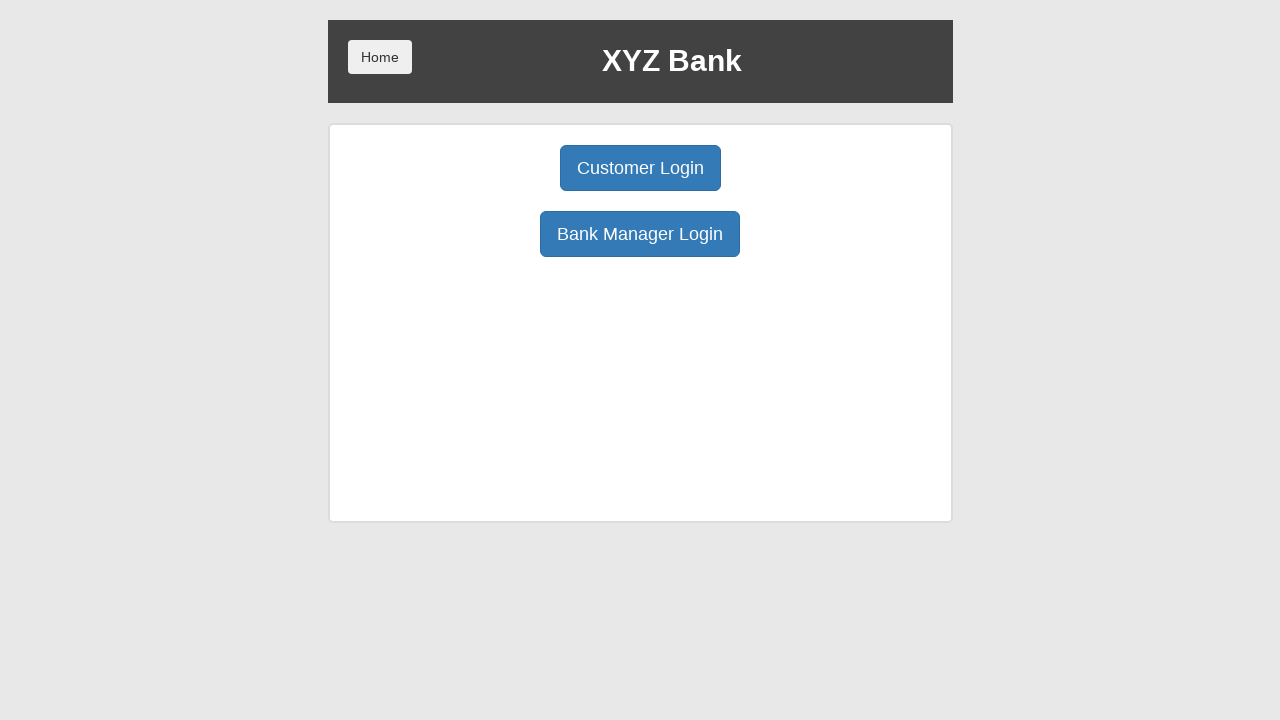

Clicked Customer Login button at (640, 168) on xpath=//button[text() = 'Customer Login']
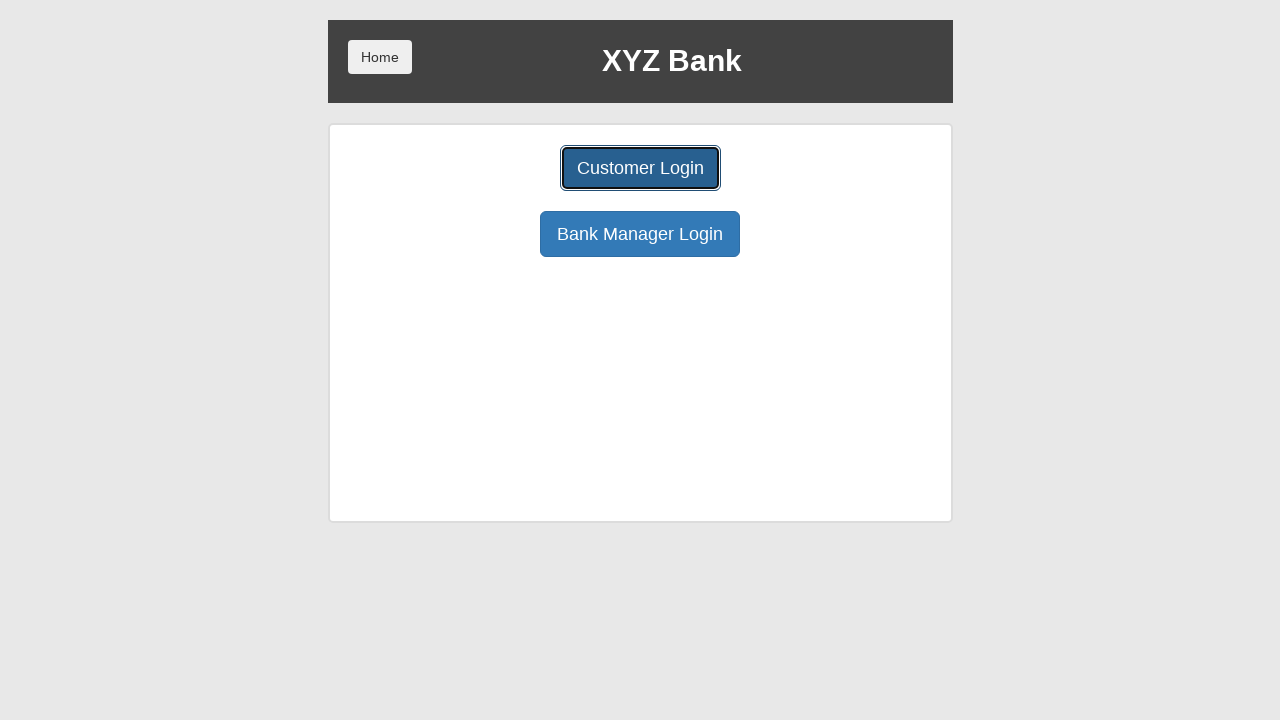

Selected Harry Potter from user dropdown on #userSelect
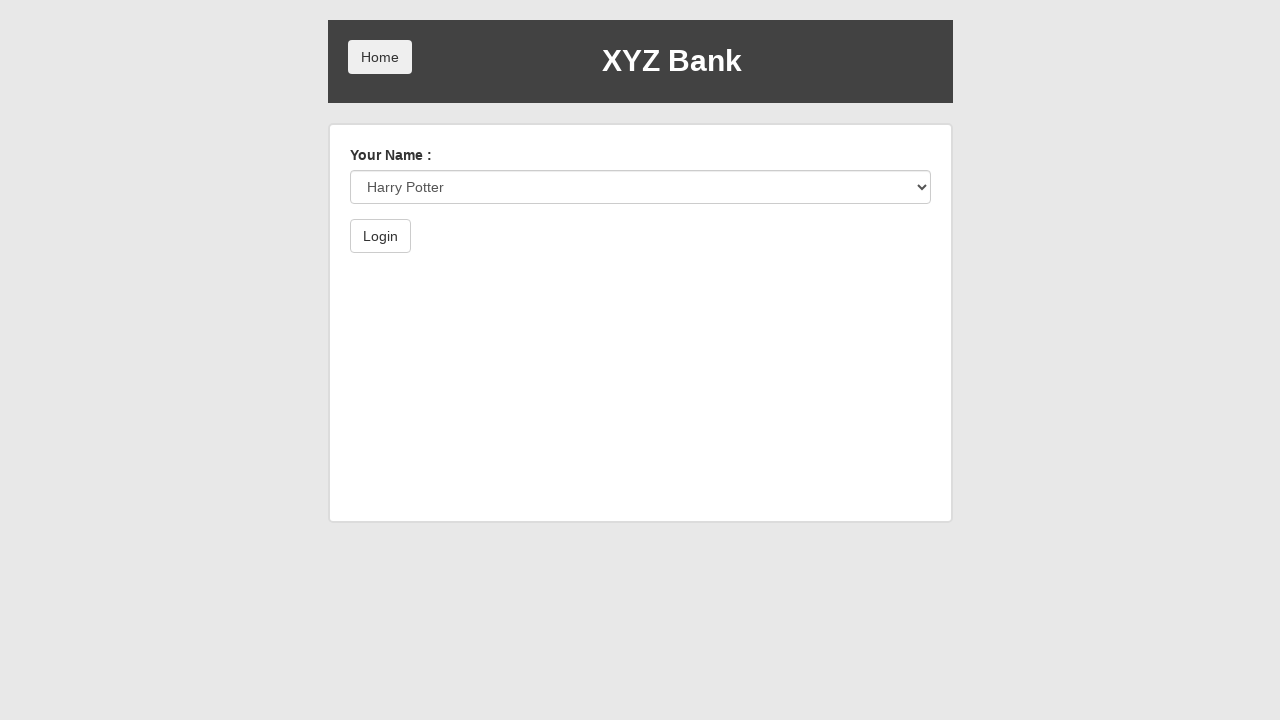

Clicked Login button at (380, 236) on xpath=//button[text() = 'Login']
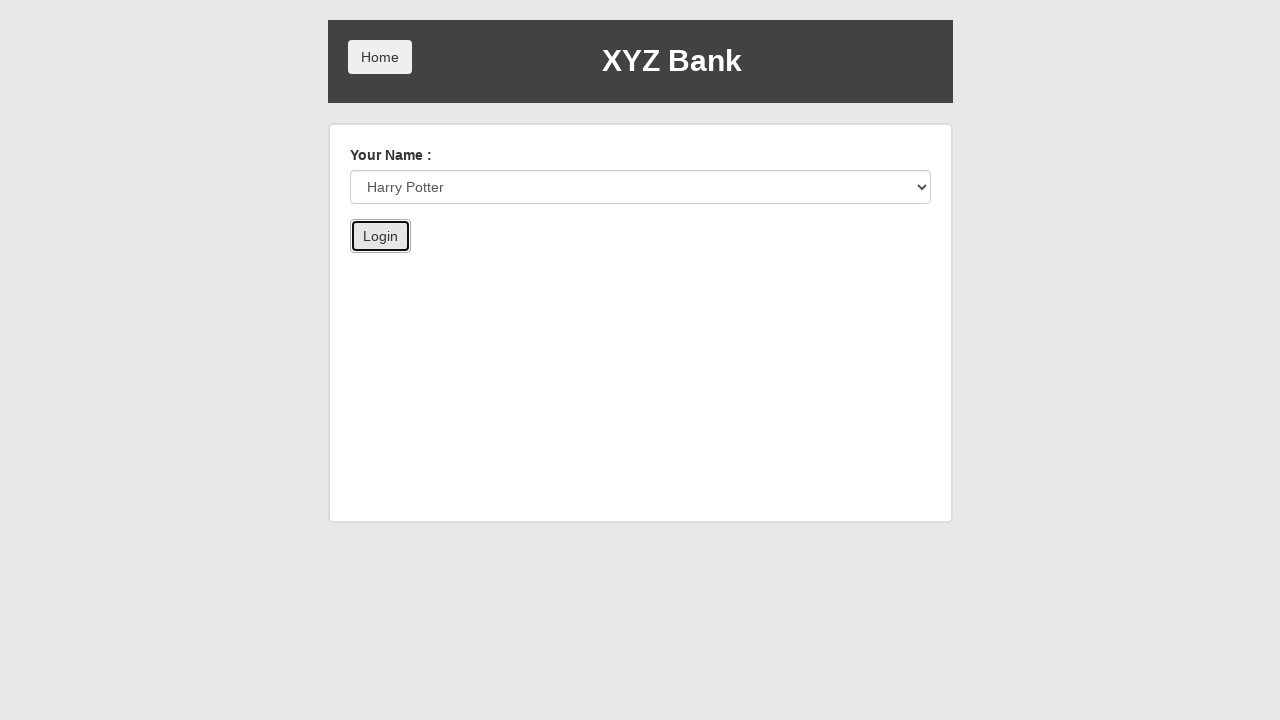

Customer name element loaded
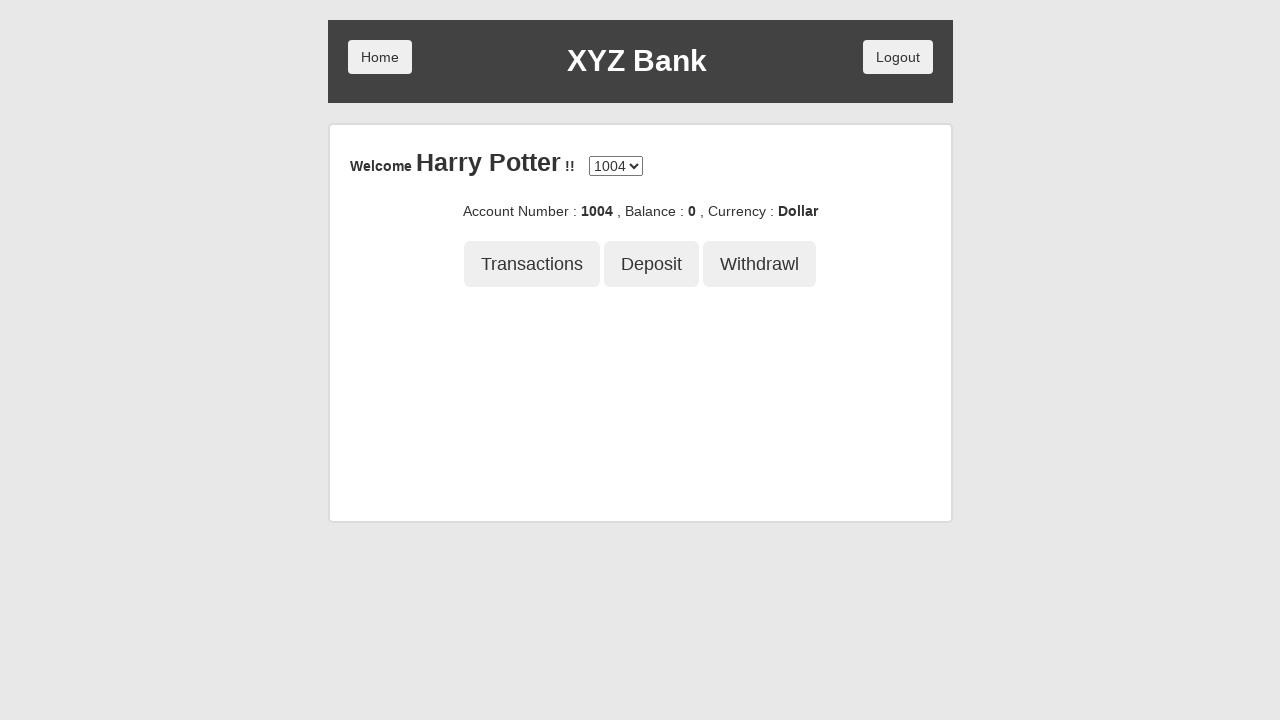

Retrieved customer name: Harry Potter
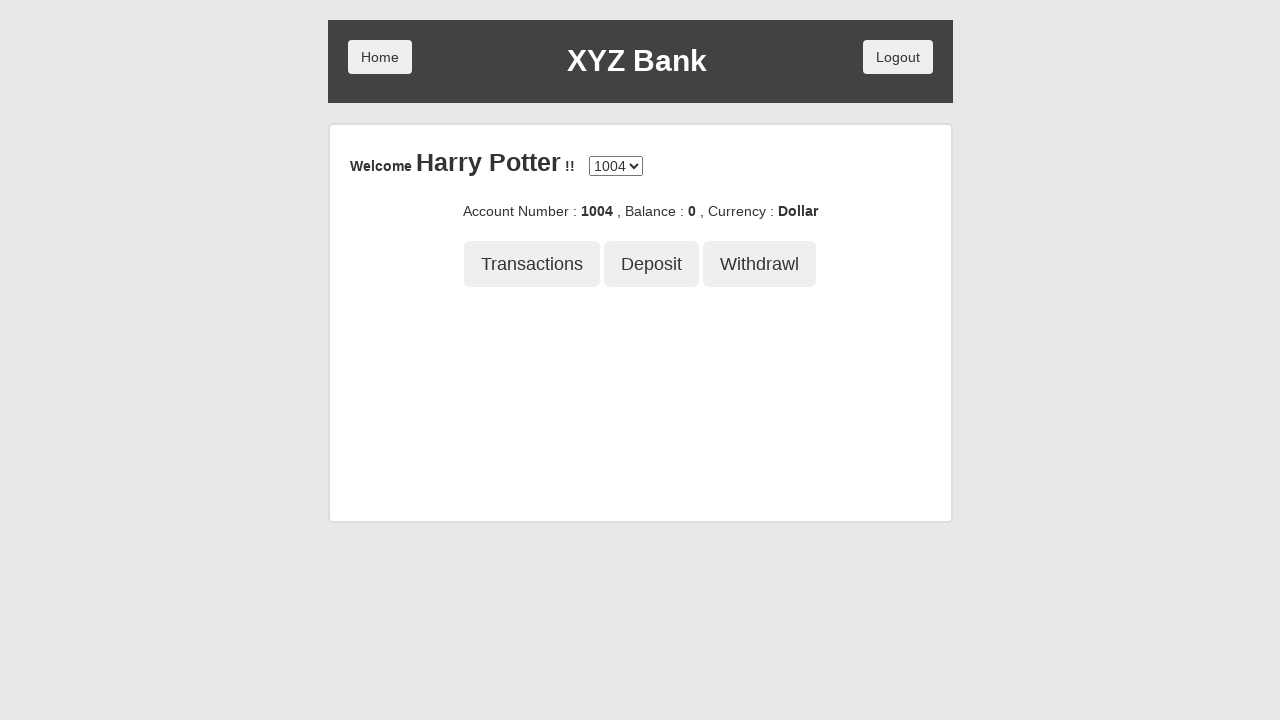

Verified customer name is Harry Potter
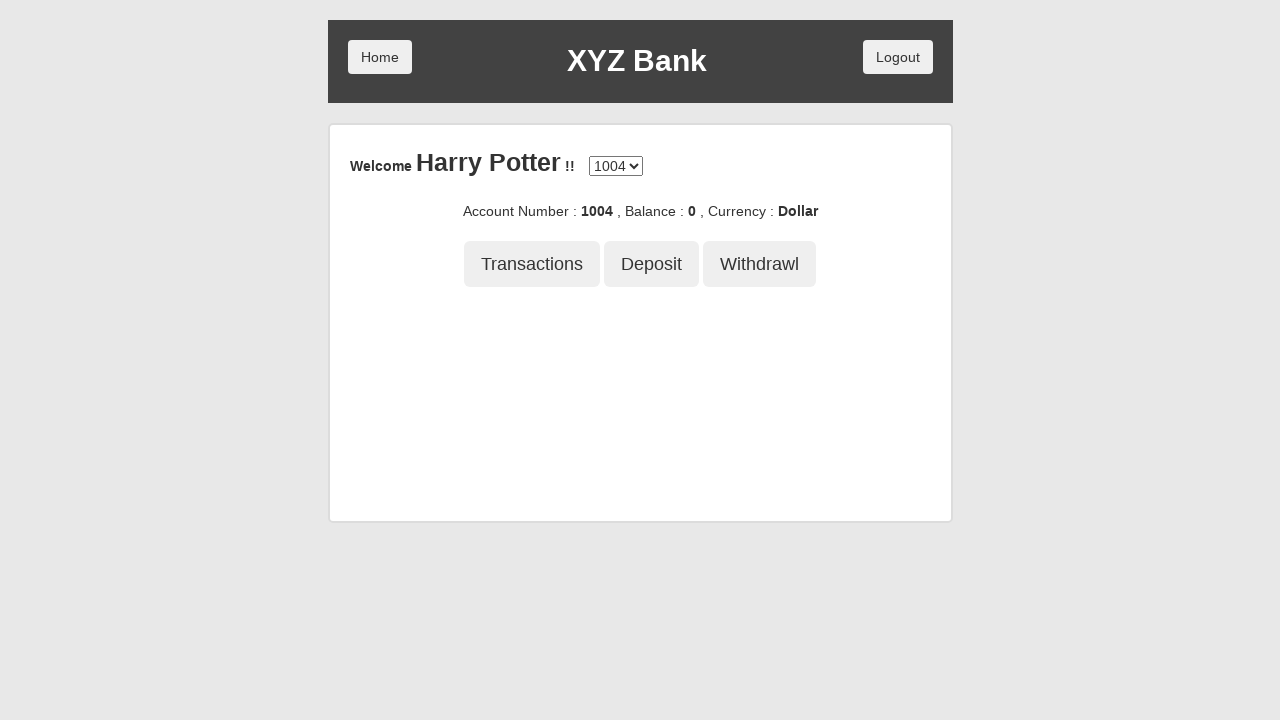

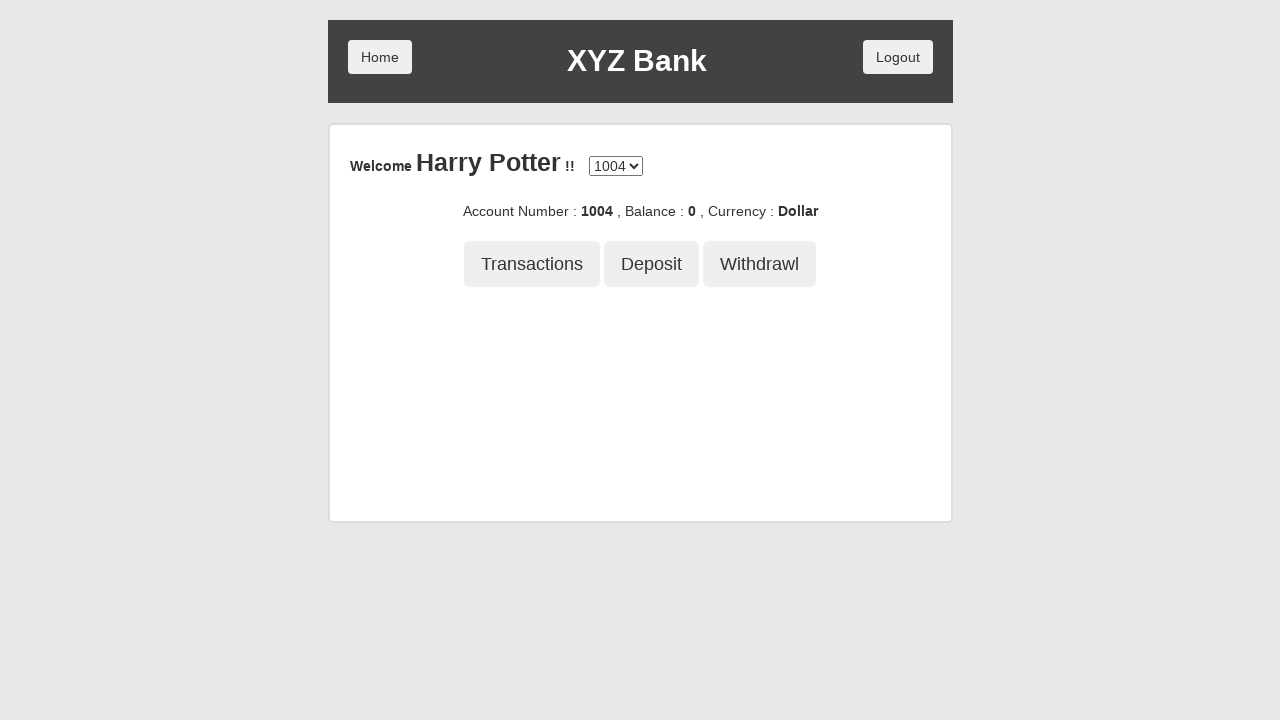